Navigates to a data tables page and searches for a target value within the table rows and cells

Starting URL: https://the-internet.herokuapp.com/

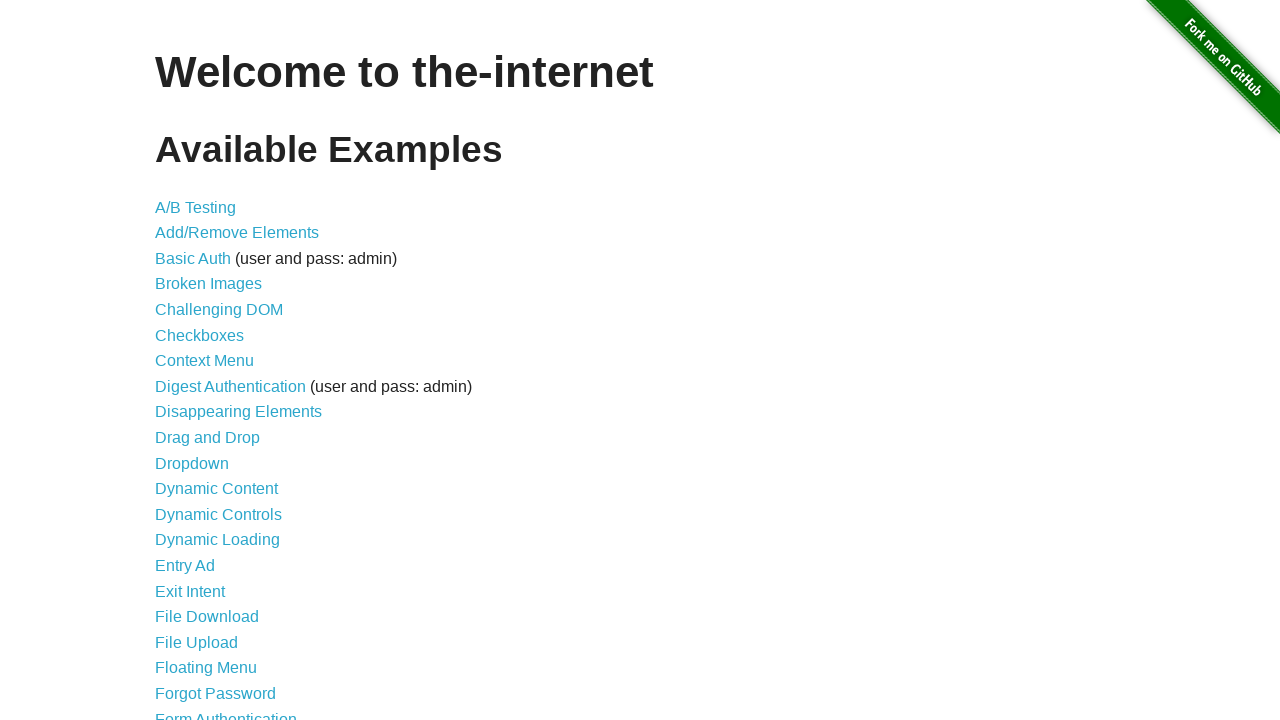

Scrolled down to view table link
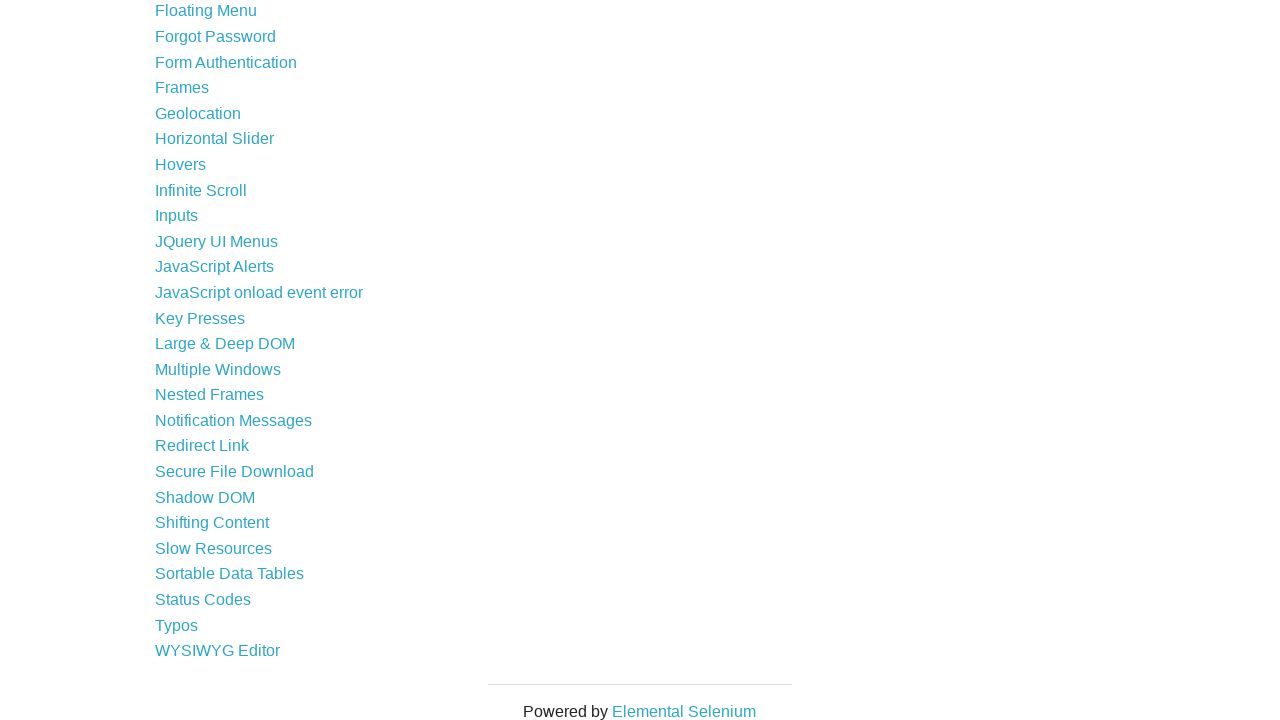

Clicked on Sortable Data Tables link at (230, 574) on xpath=//a[normalize-space()='Sortable Data Tables']
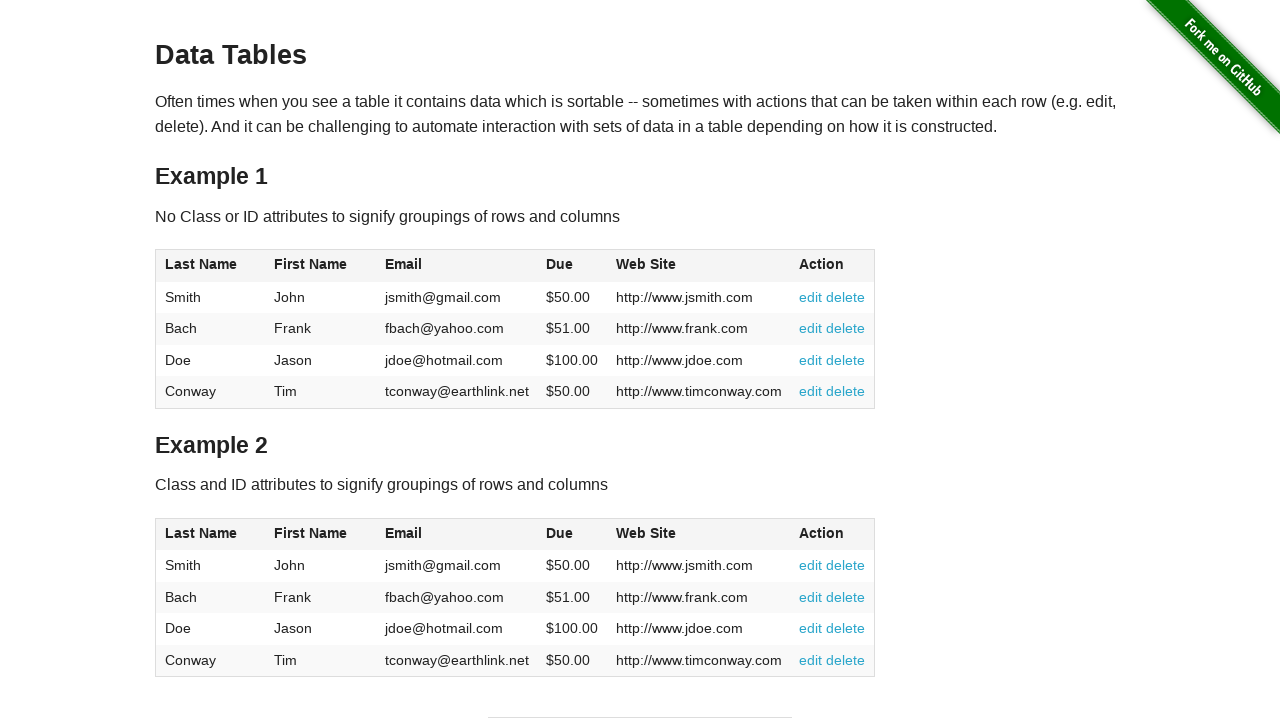

Table #table1 loaded
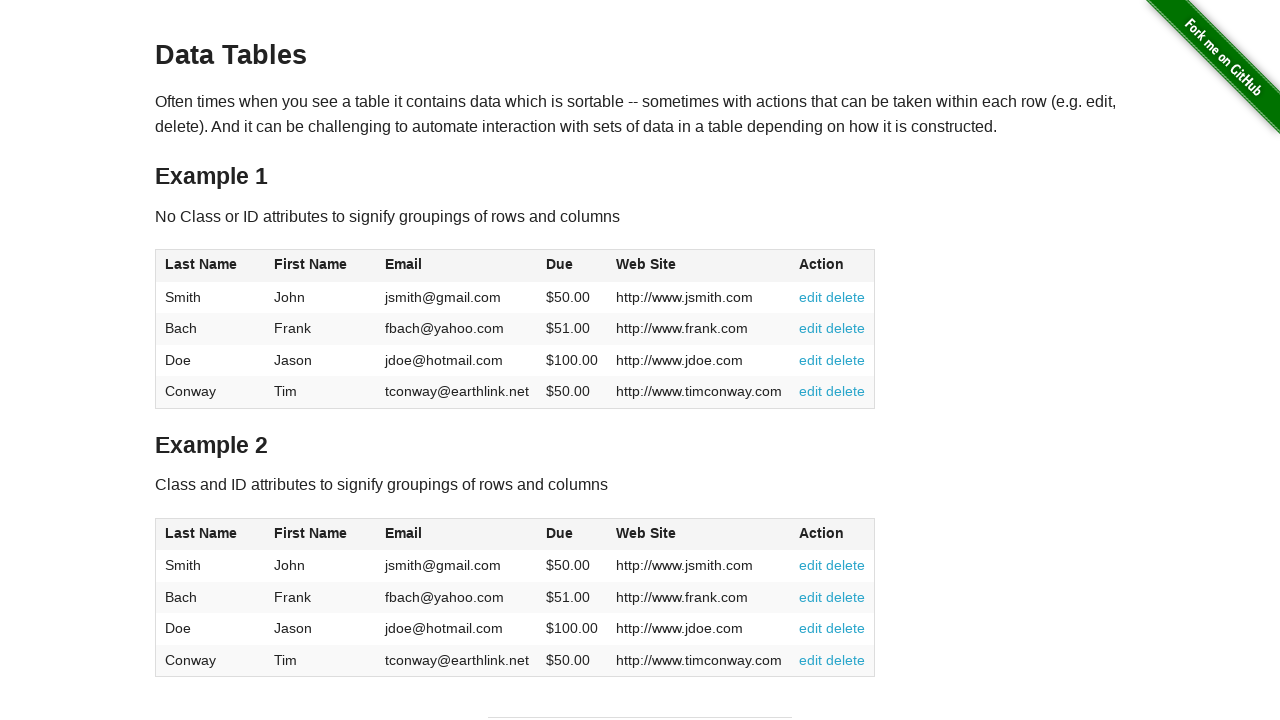

Located 5 table rows
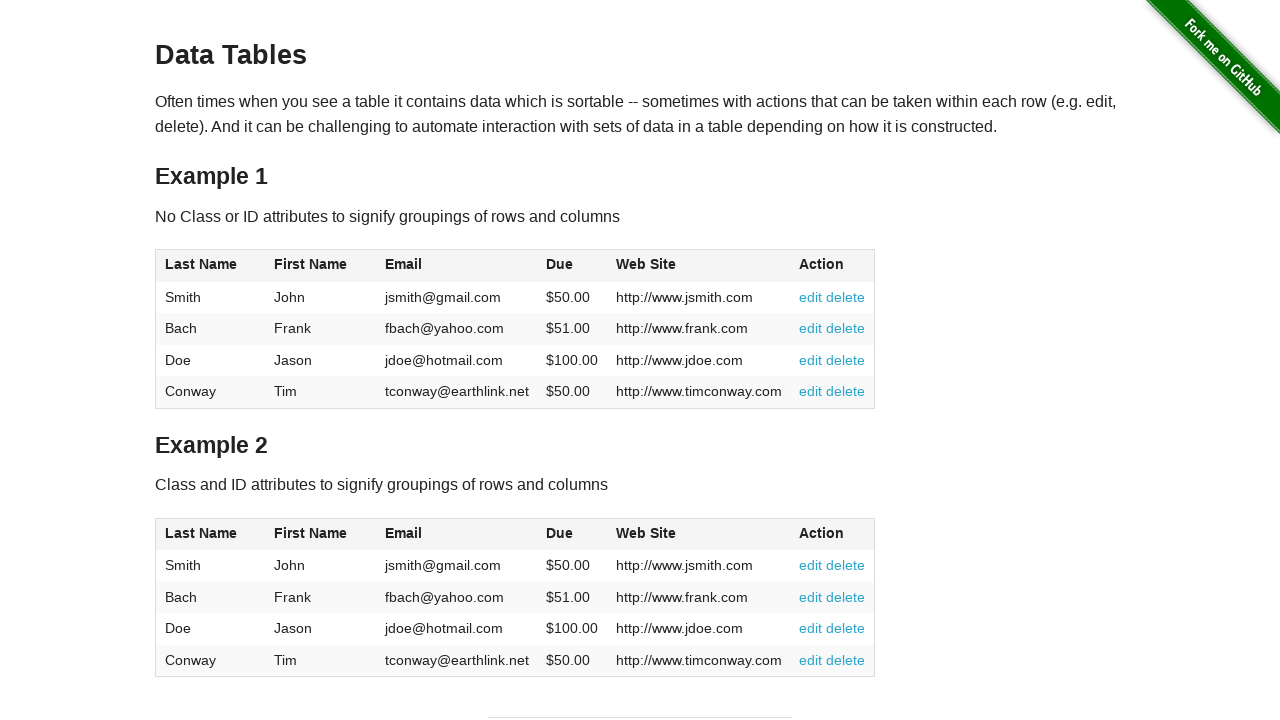

Searched table cells for target value 'Jason'
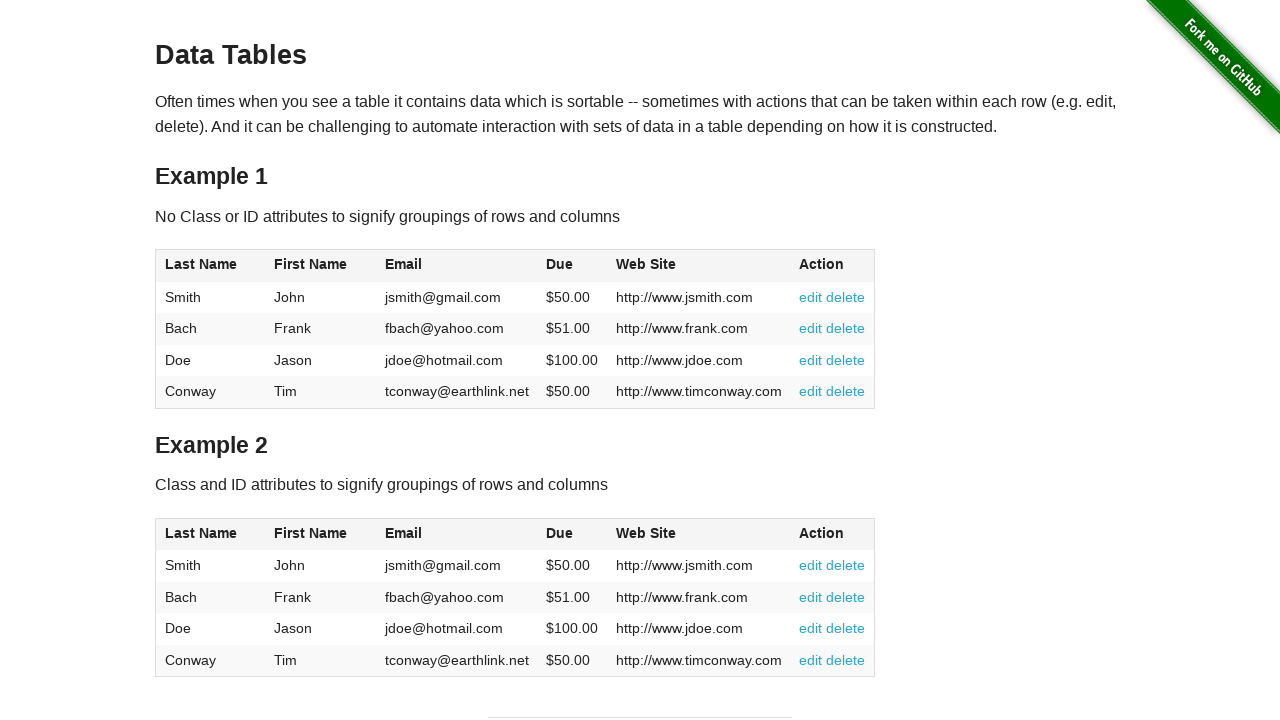

Confirmed: target value 'Jason' was found in table
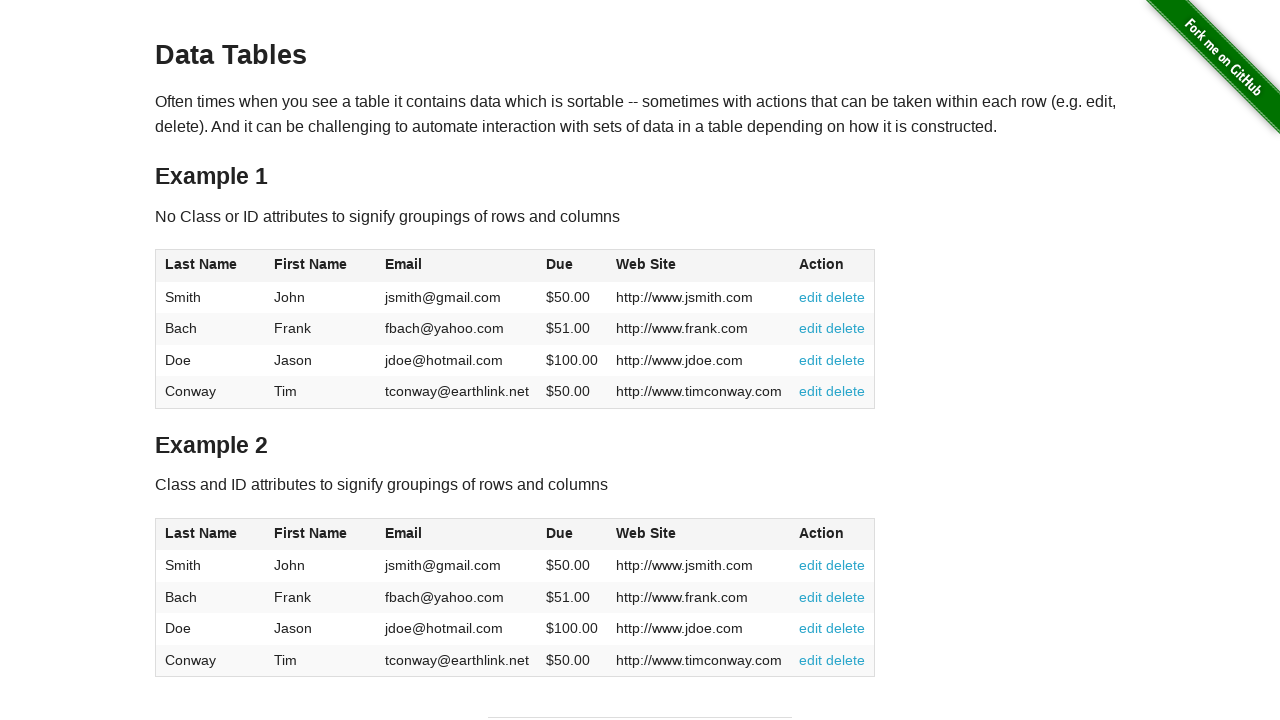

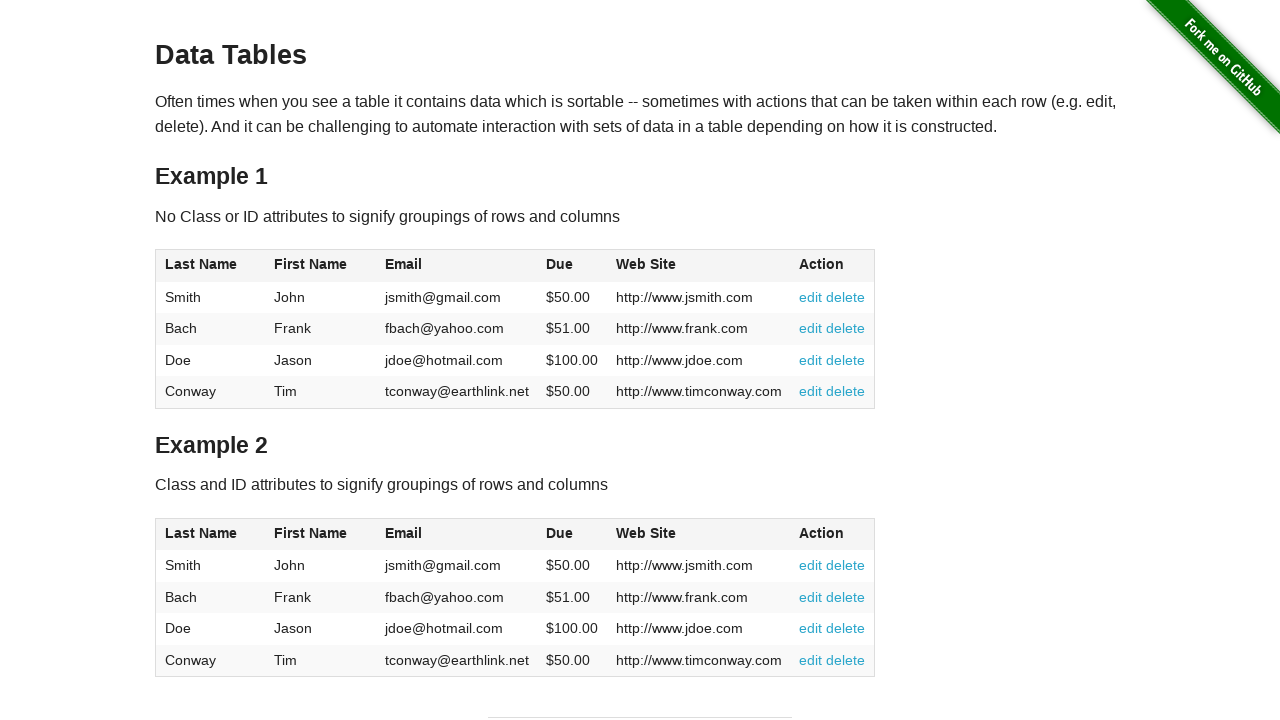